Tests email and password form submission by clicking on basic elements tab, filling email and password fields, submitting the form, and validating the success alert message.

Starting URL: http://automationbykrishna.com/#

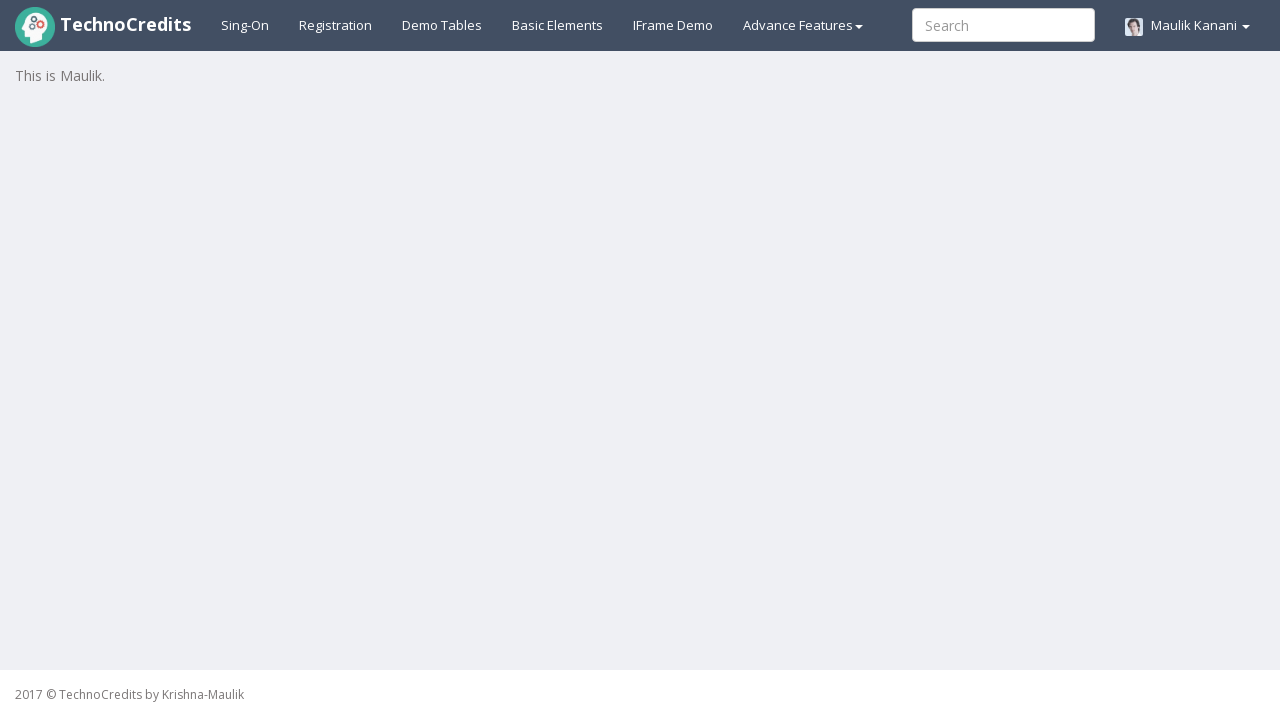

Clicked on basic elements tab at (558, 25) on #basicelements
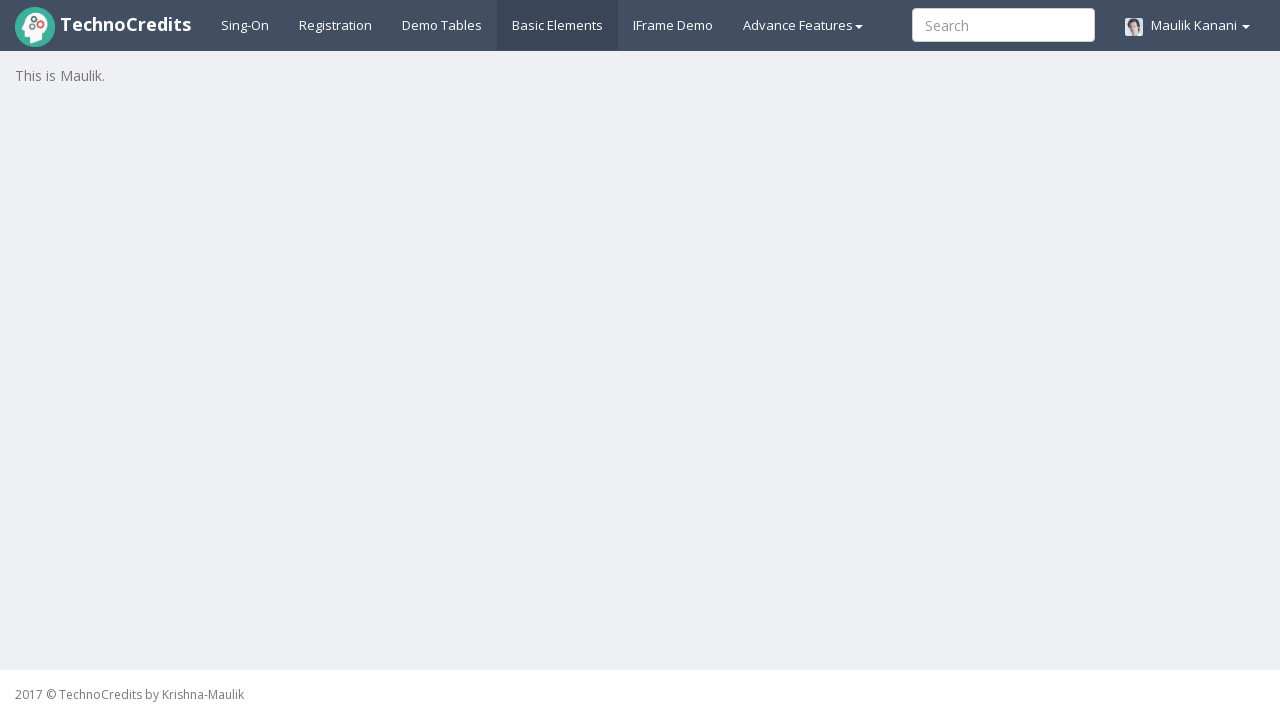

Email input field loaded and visible
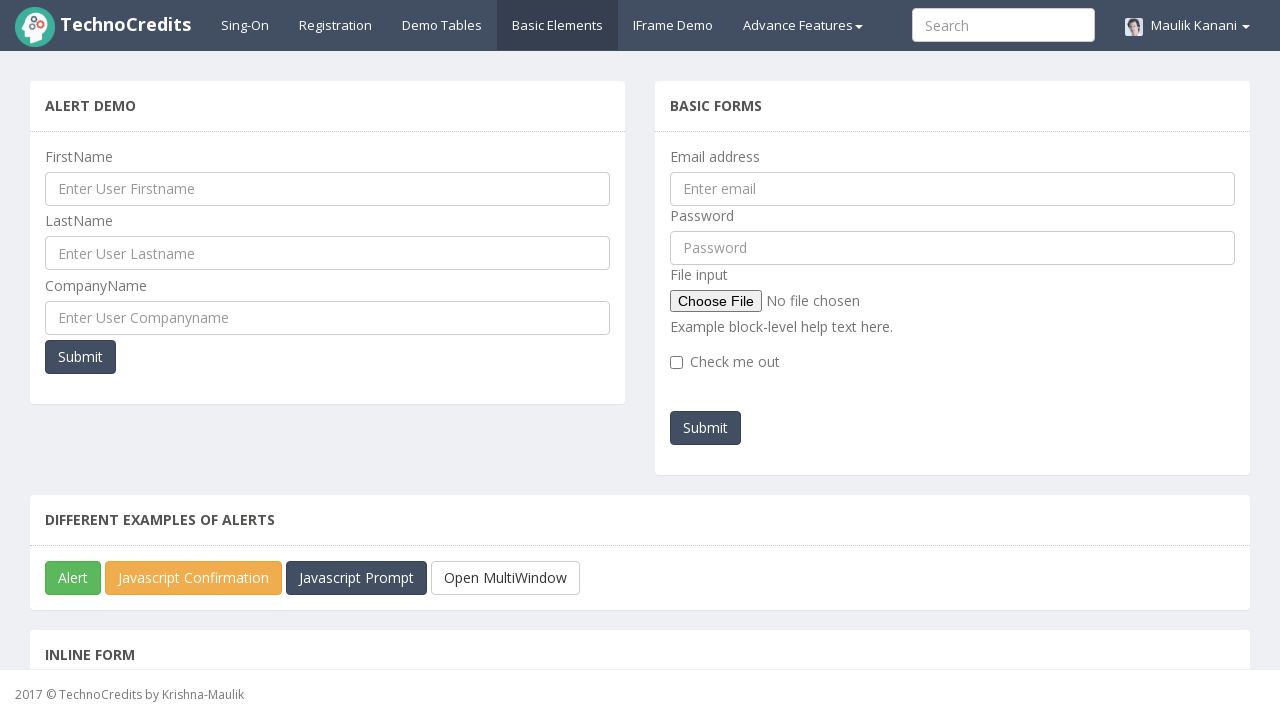

Filled email field with 'akanksha@gmail.com' on #exampleInputEmail1
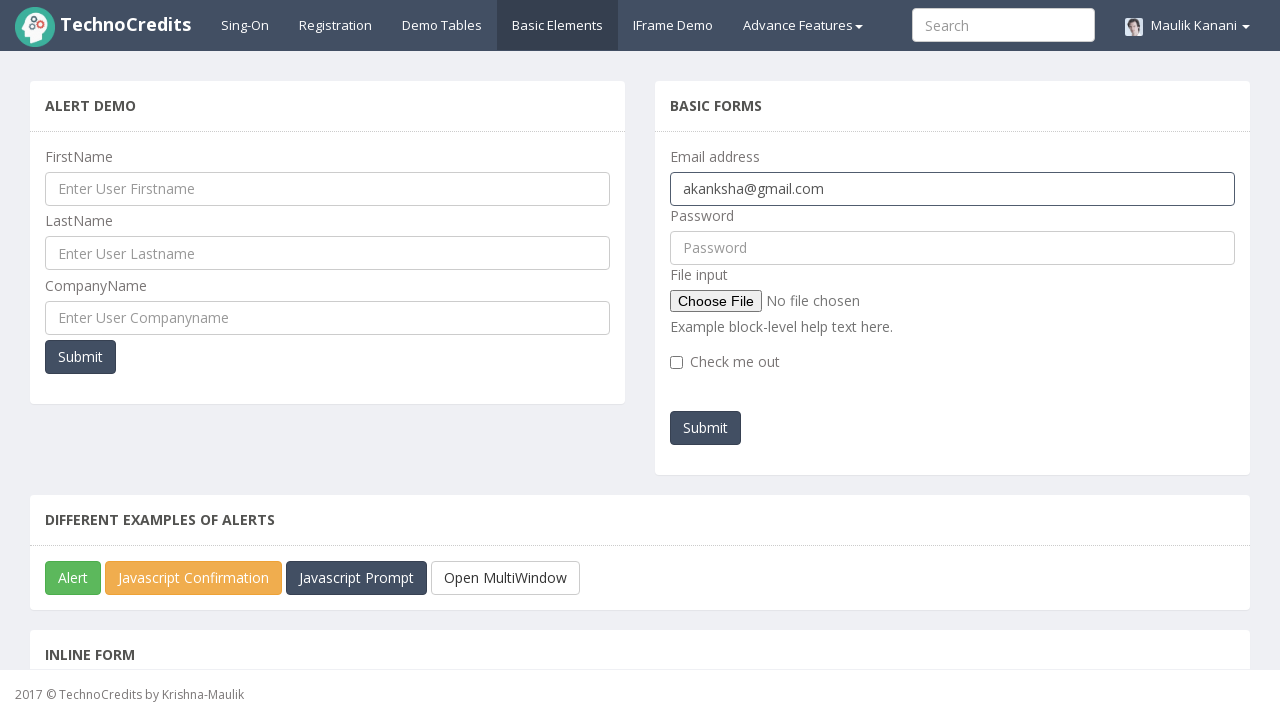

Filled password field with '123456' on #pwd
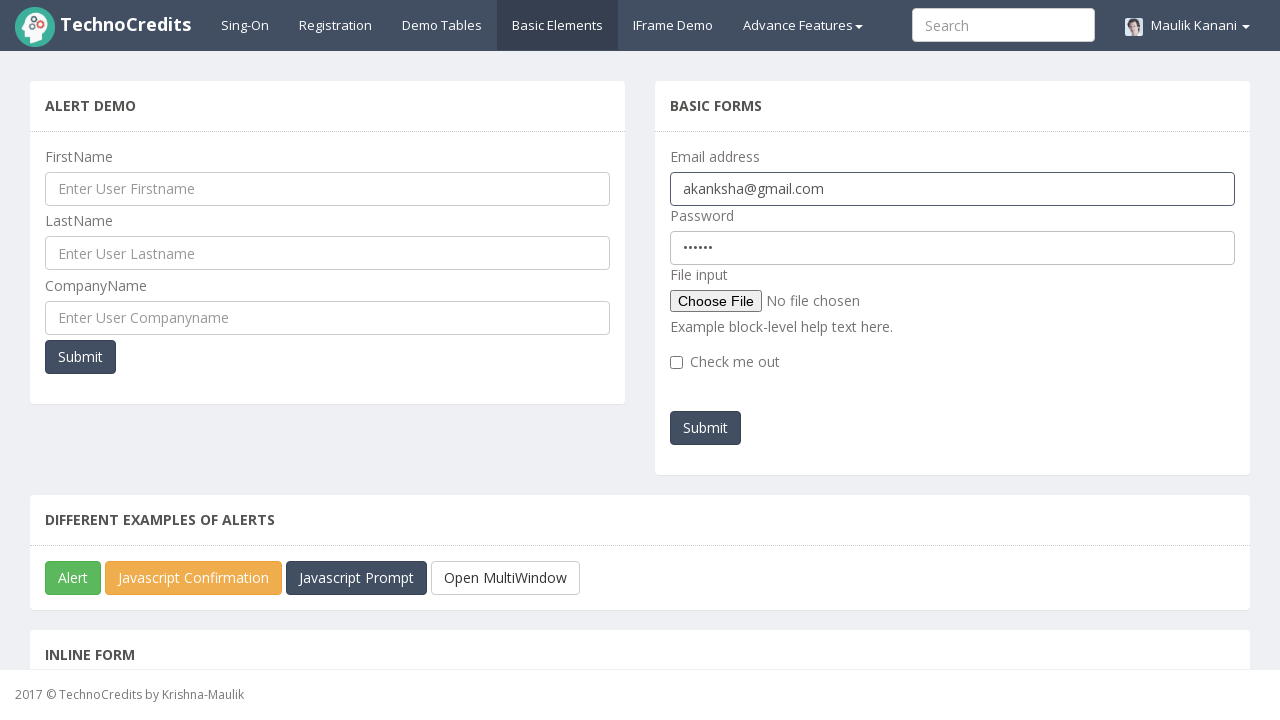

Set up dialog handler to accept alerts
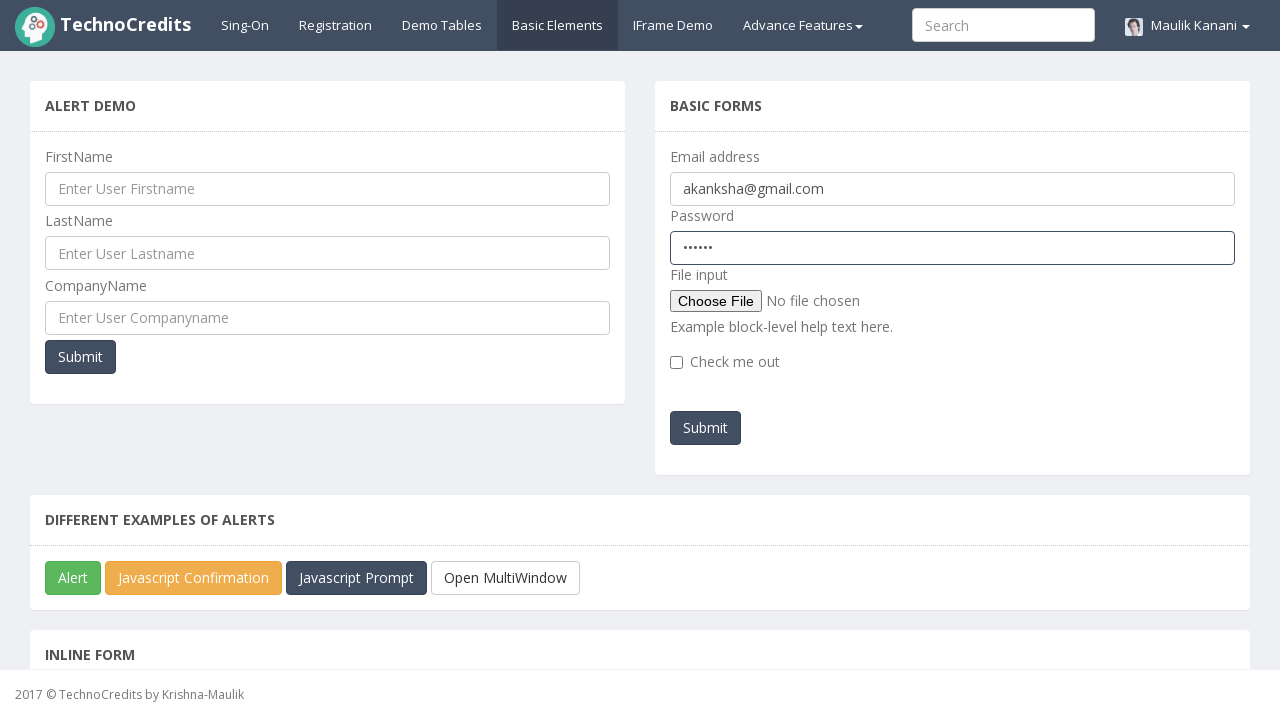

Clicked submit button to submit form at (706, 428) on #submitb2
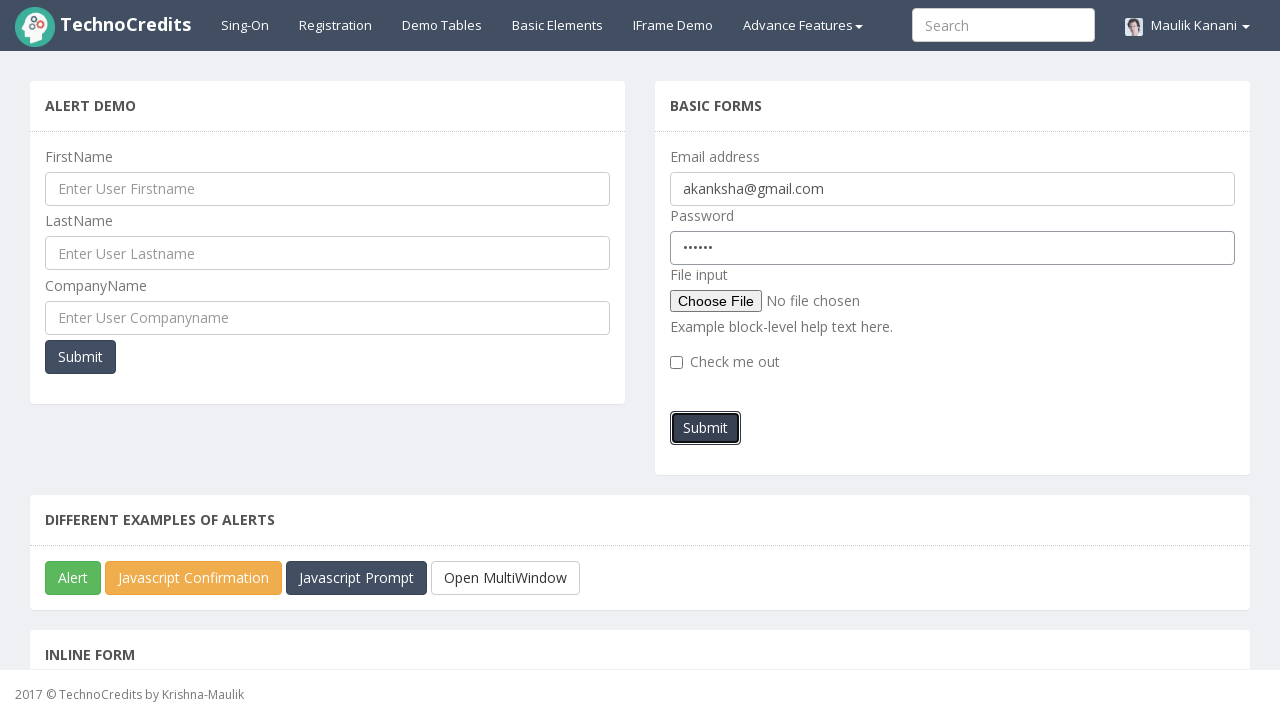

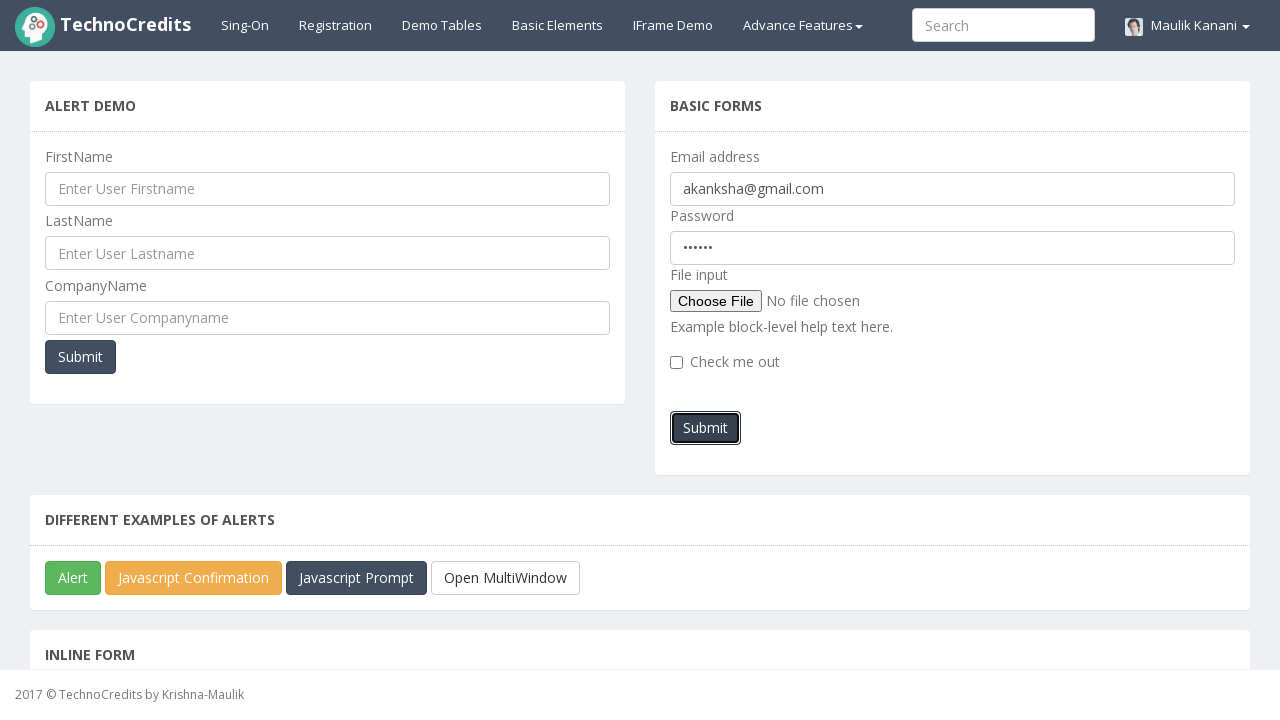